Navigates from the home page to the Book Store Application section by clicking the corresponding card and verifies the URL changes

Starting URL: https://demoqa.com

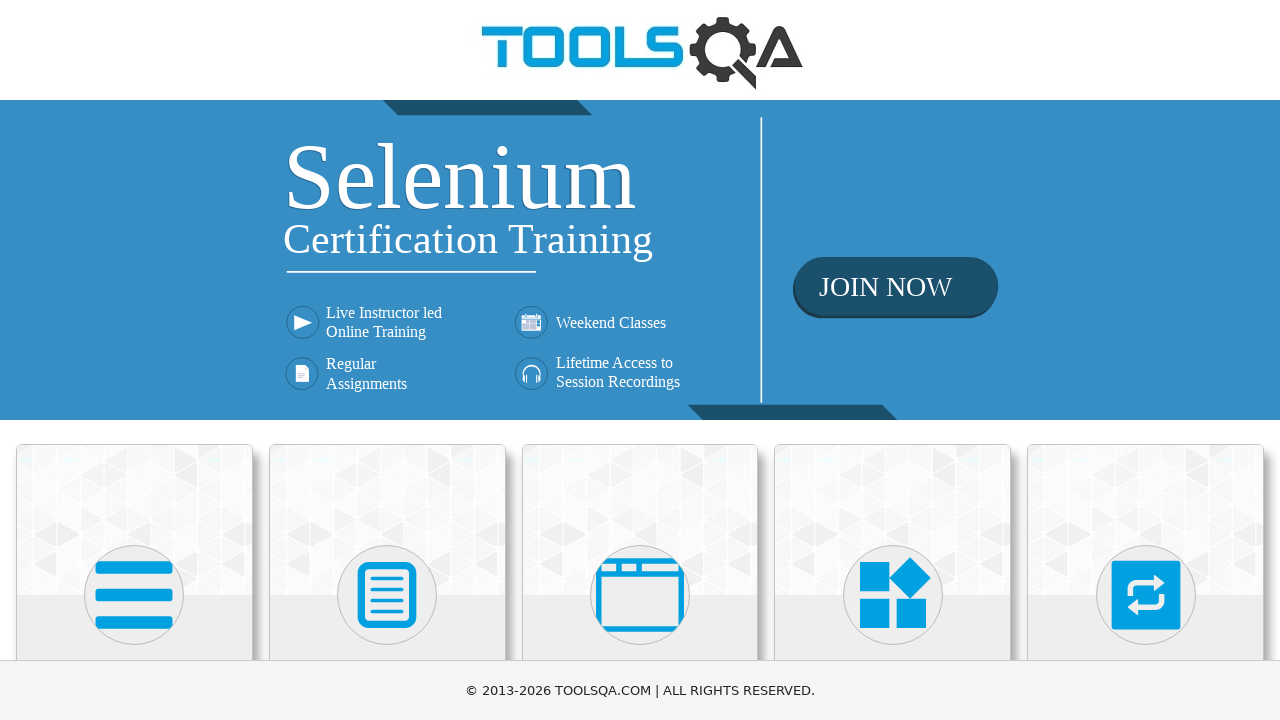

Clicked on the Book Store Application card at (134, 420) on div.card:has-text('Book Store')
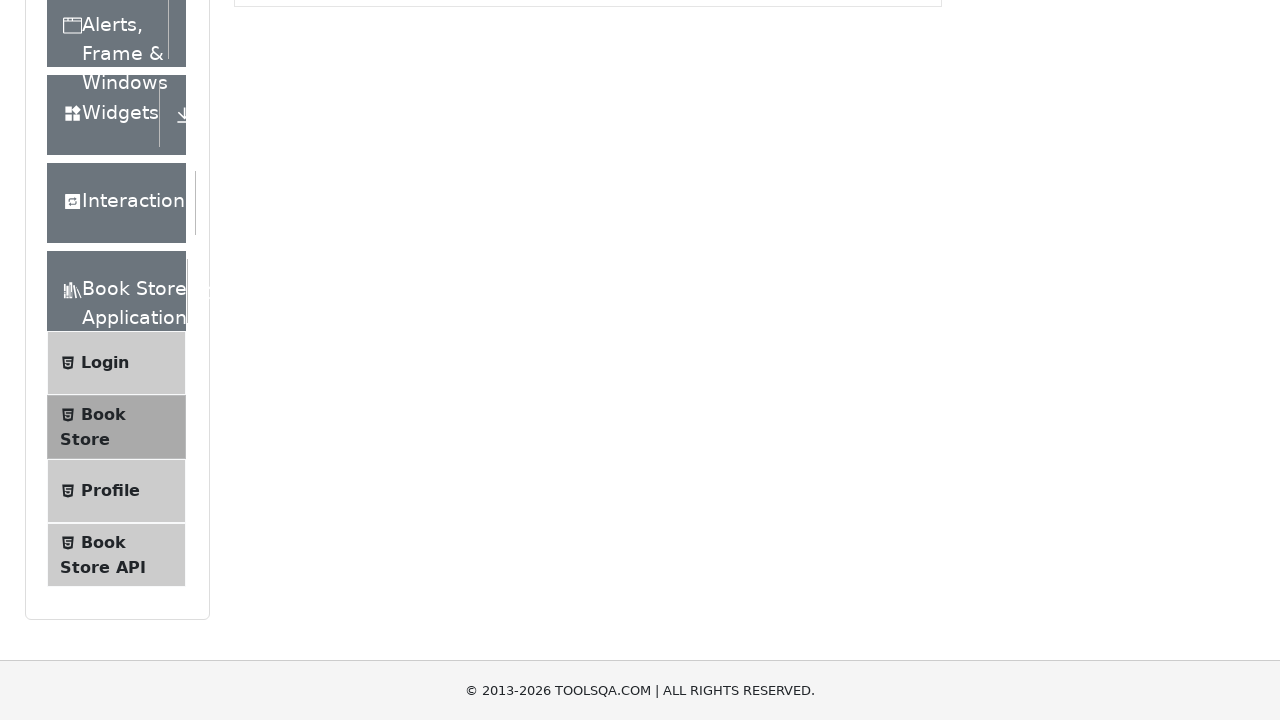

Verified URL changed to books page
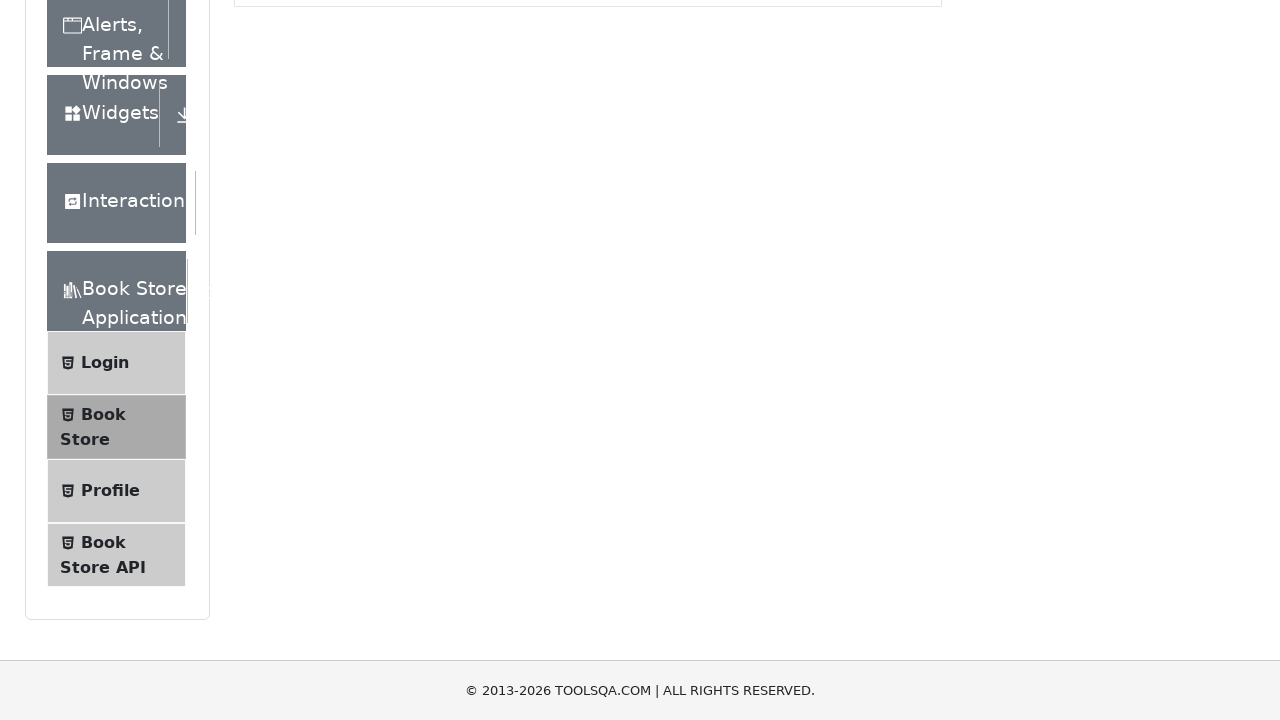

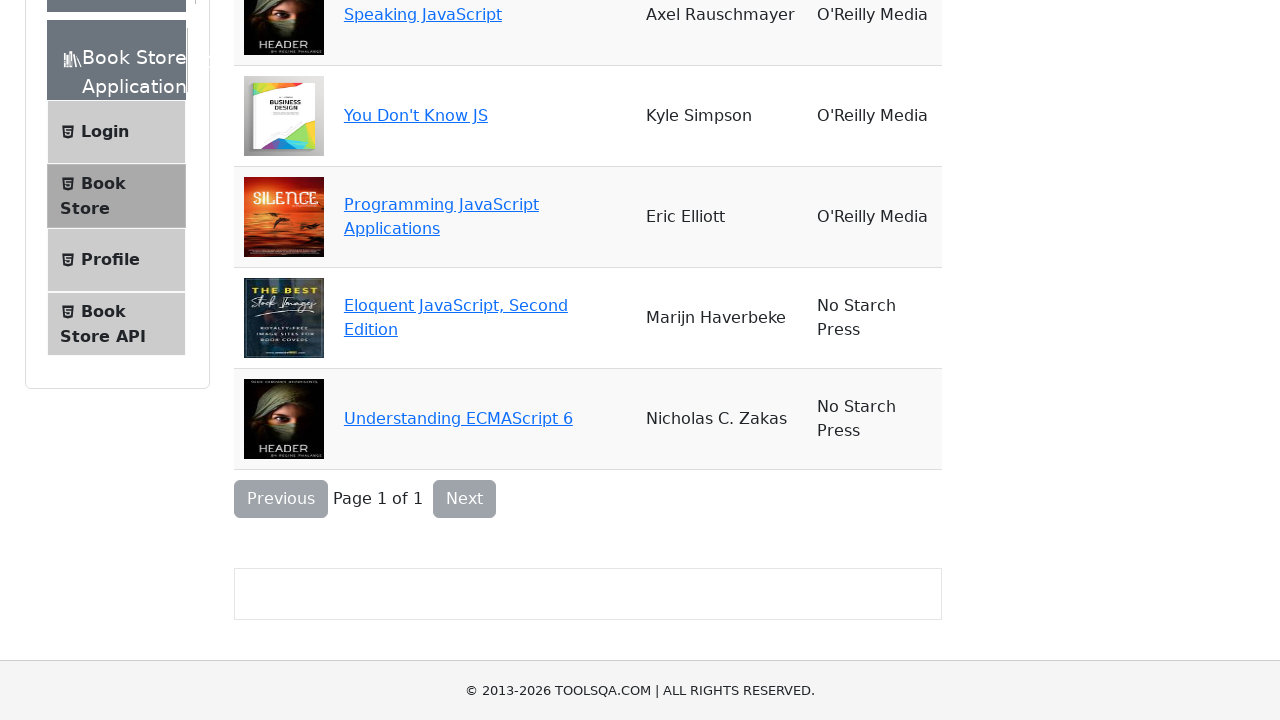